Fills out a registration form on UIBank website with user details including name, title, gender, employment status, username, email and password

Starting URL: https://uibank.uipath.com/register-account

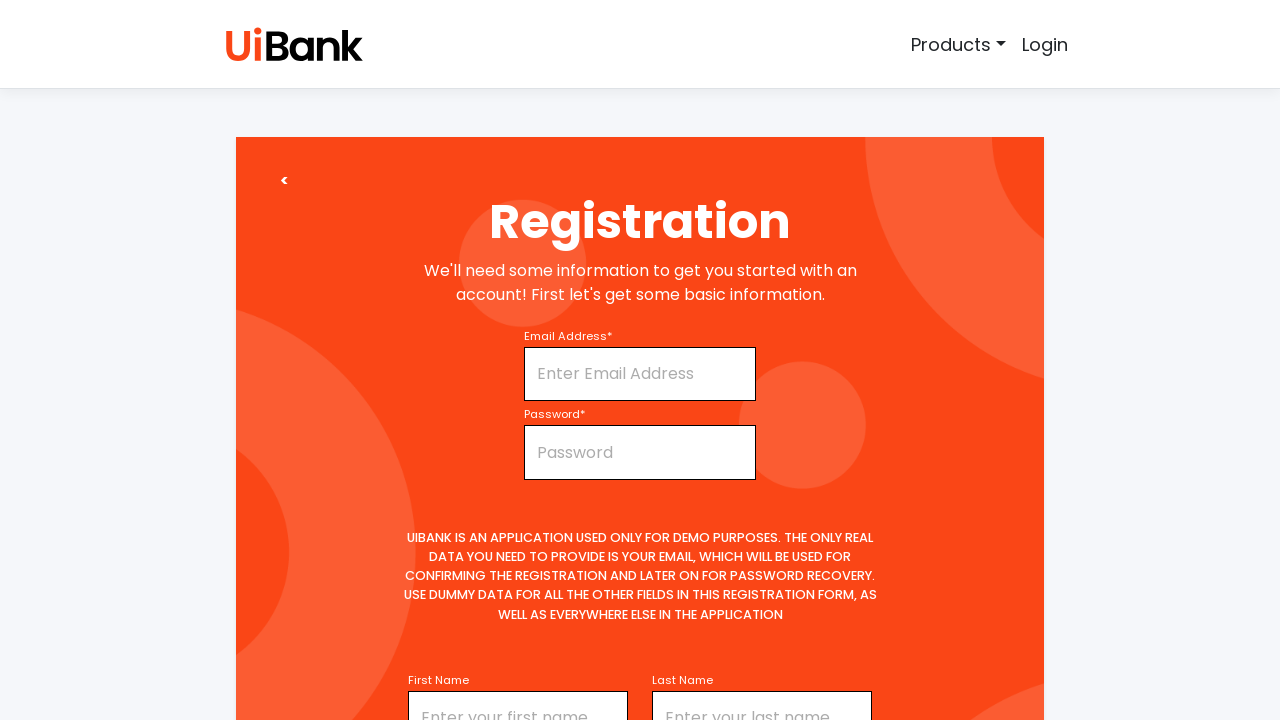

Filled first name field with 'Bruce' on input#firstName
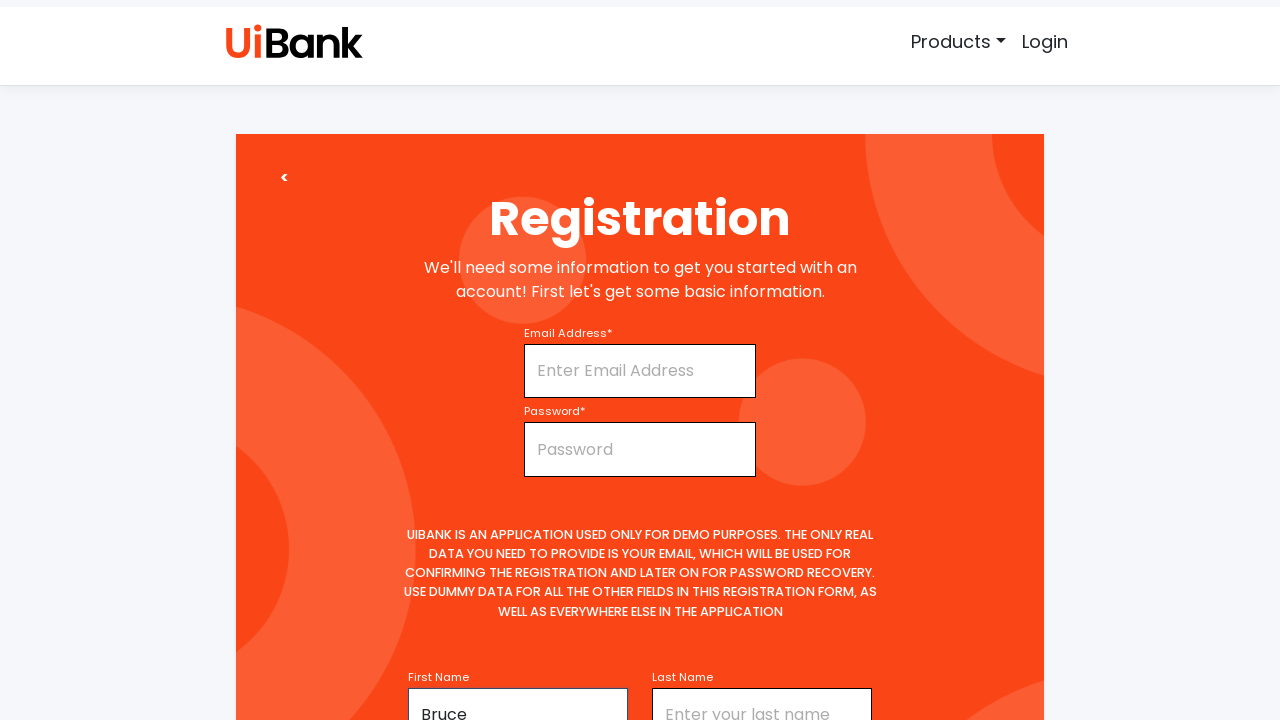

Selected 'mr' as title on select#title
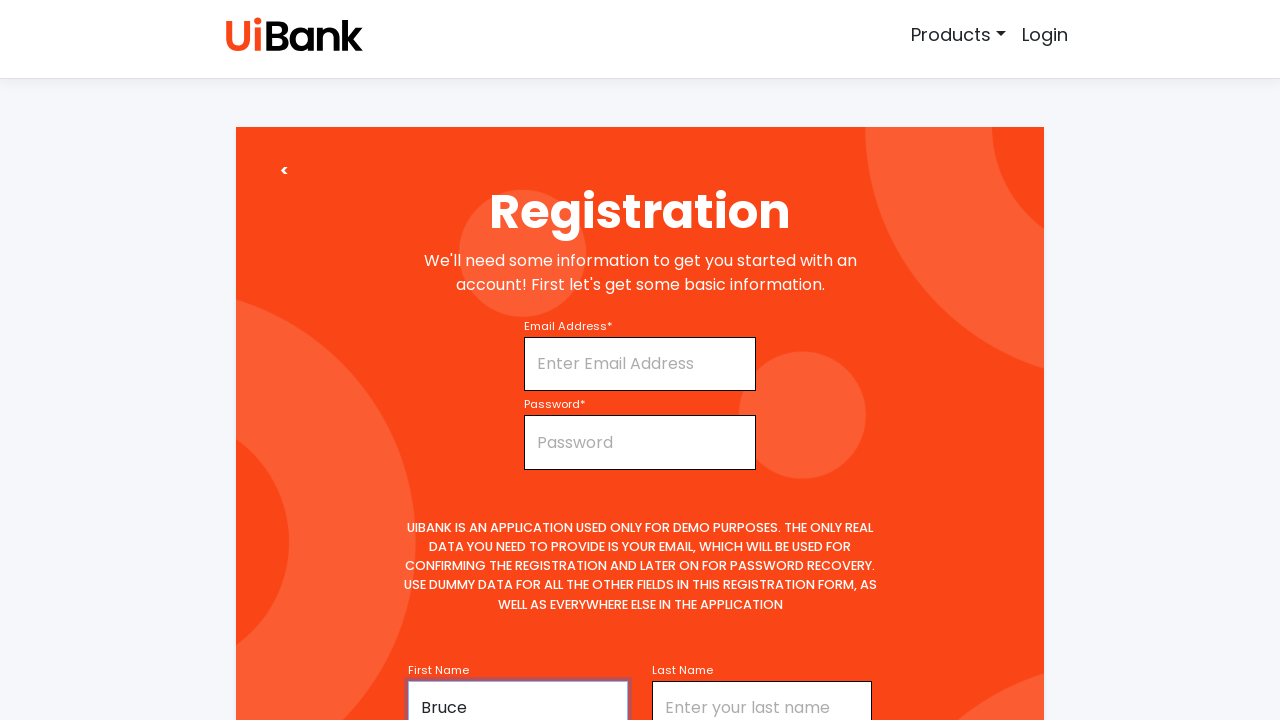

Filled middle name field with 'K' on input#middleName
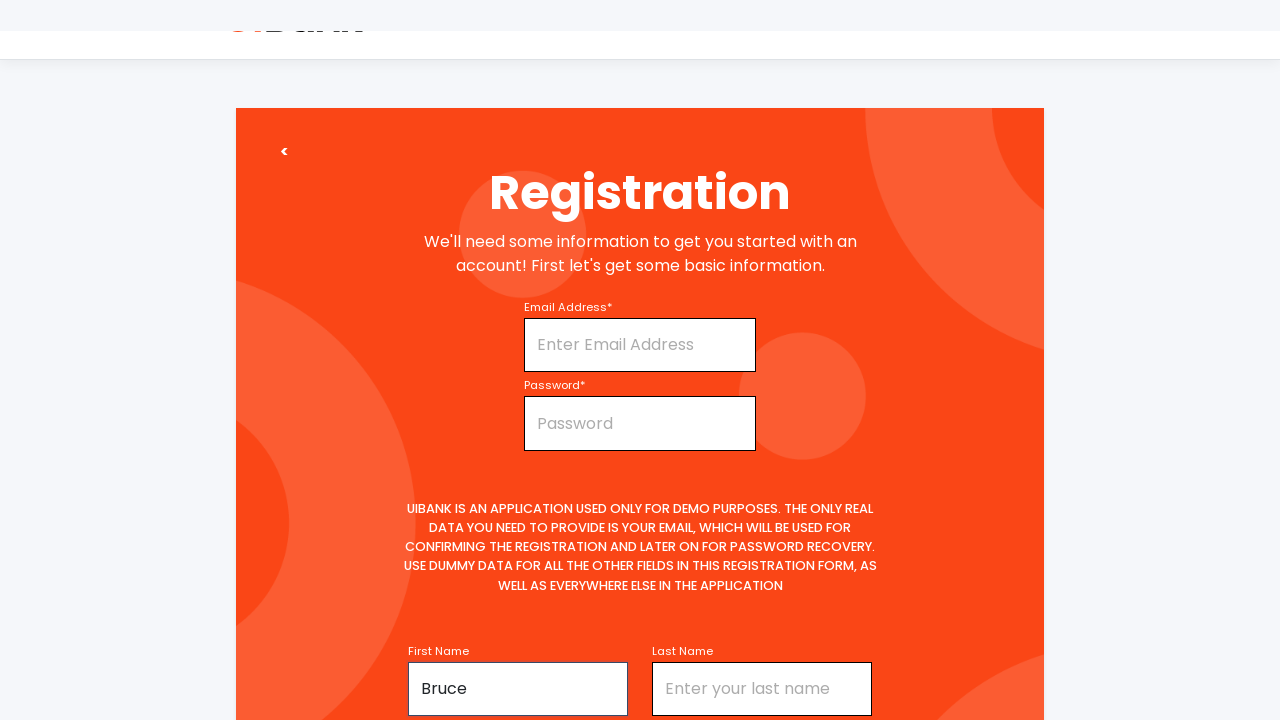

Filled last name field with 'Lee' on input#lastName
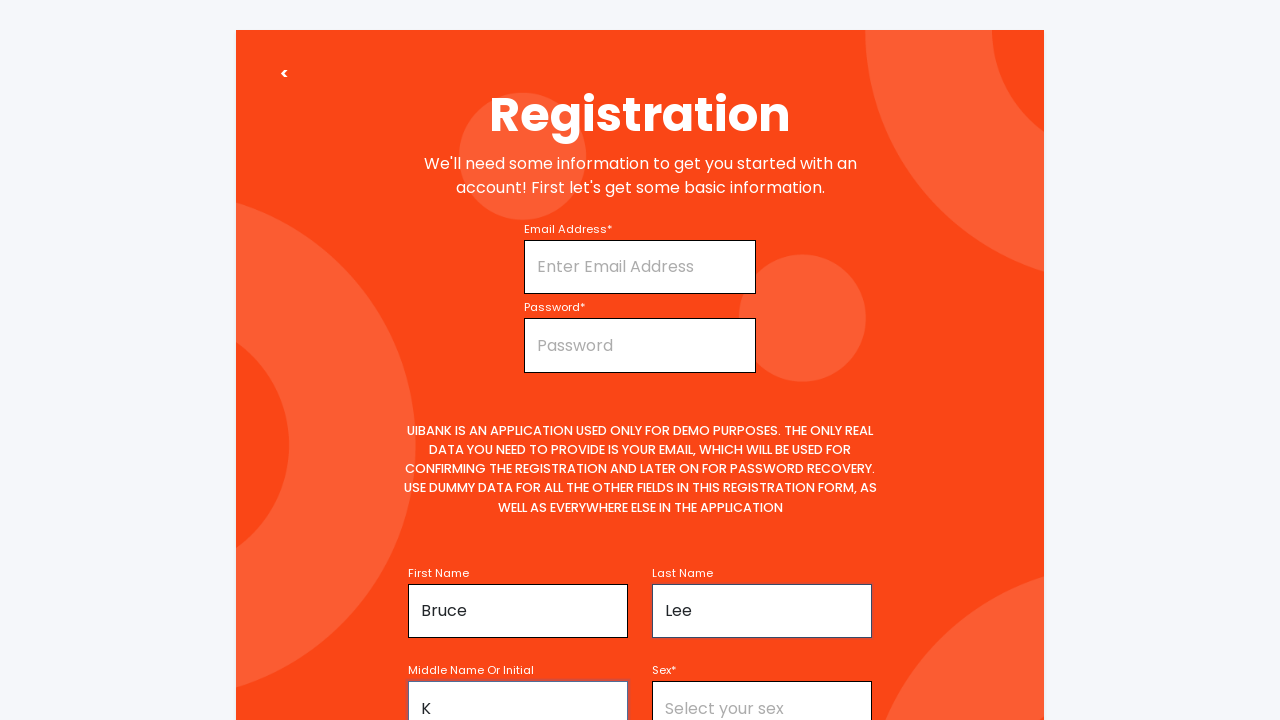

Selected 'male' as gender on select#sex
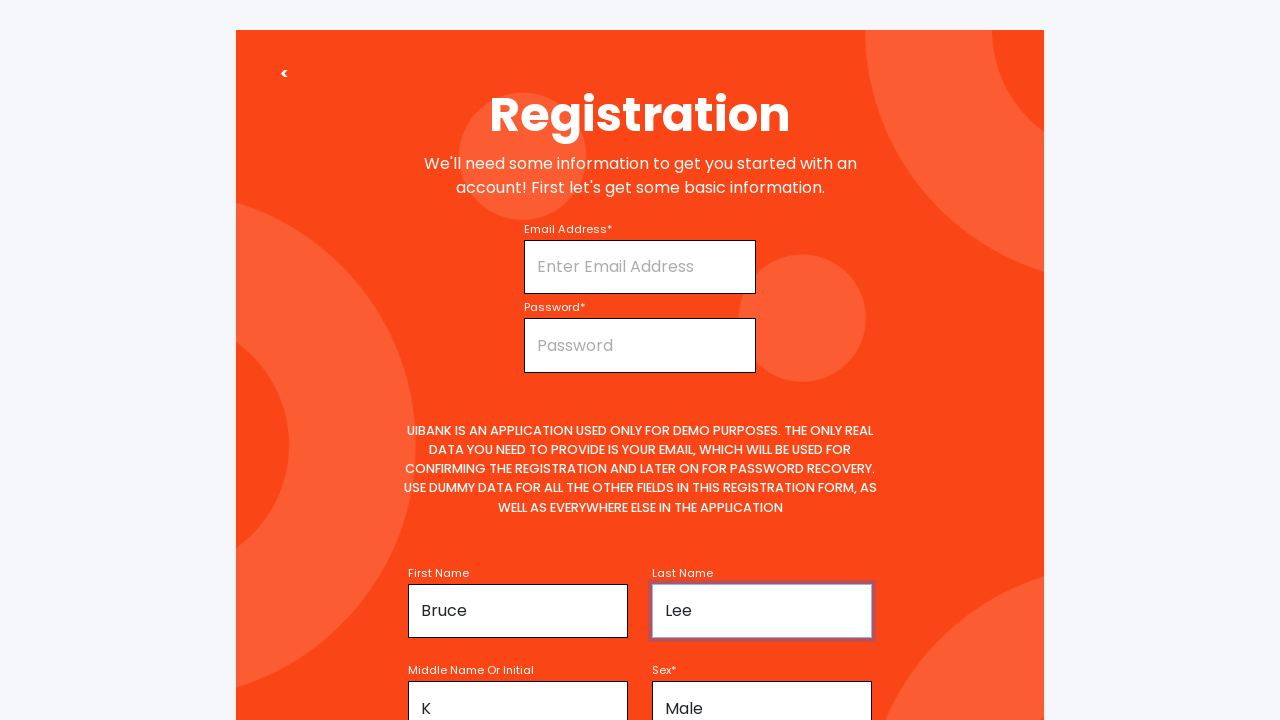

Selected 'Full-time' as employment status on select#employmentStatus
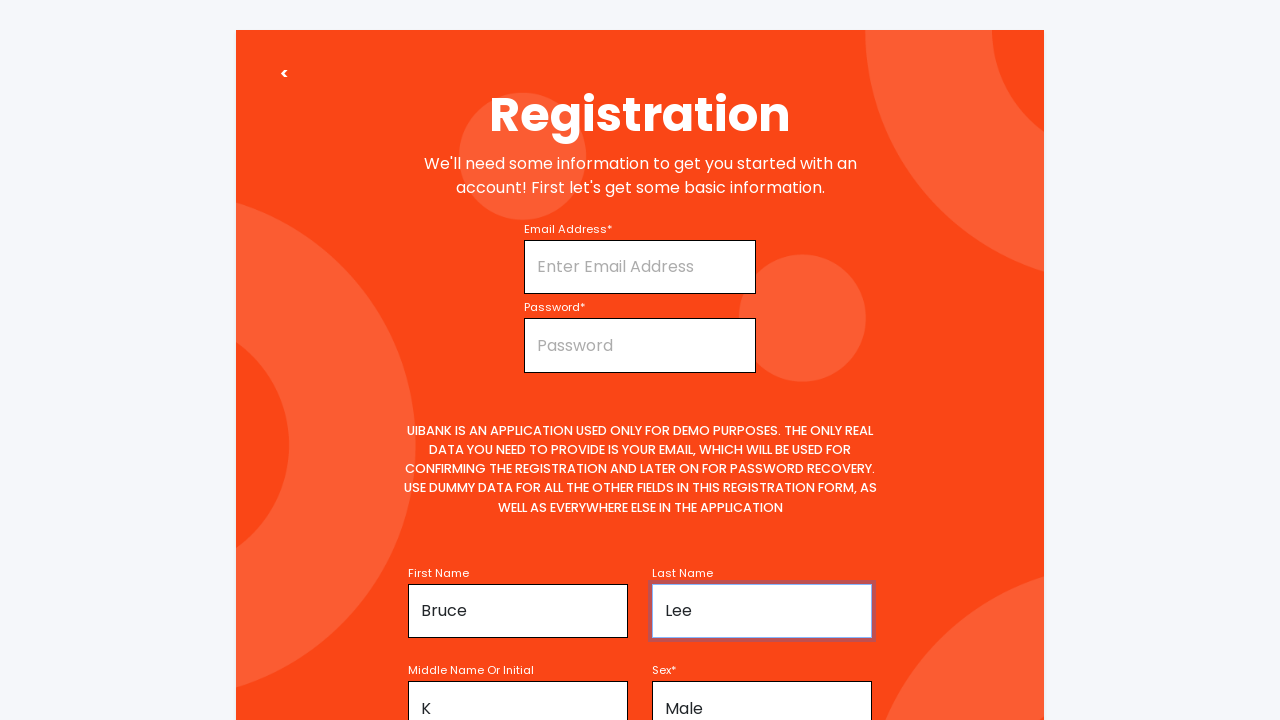

Filled username field with 'BruceLee' on input#username
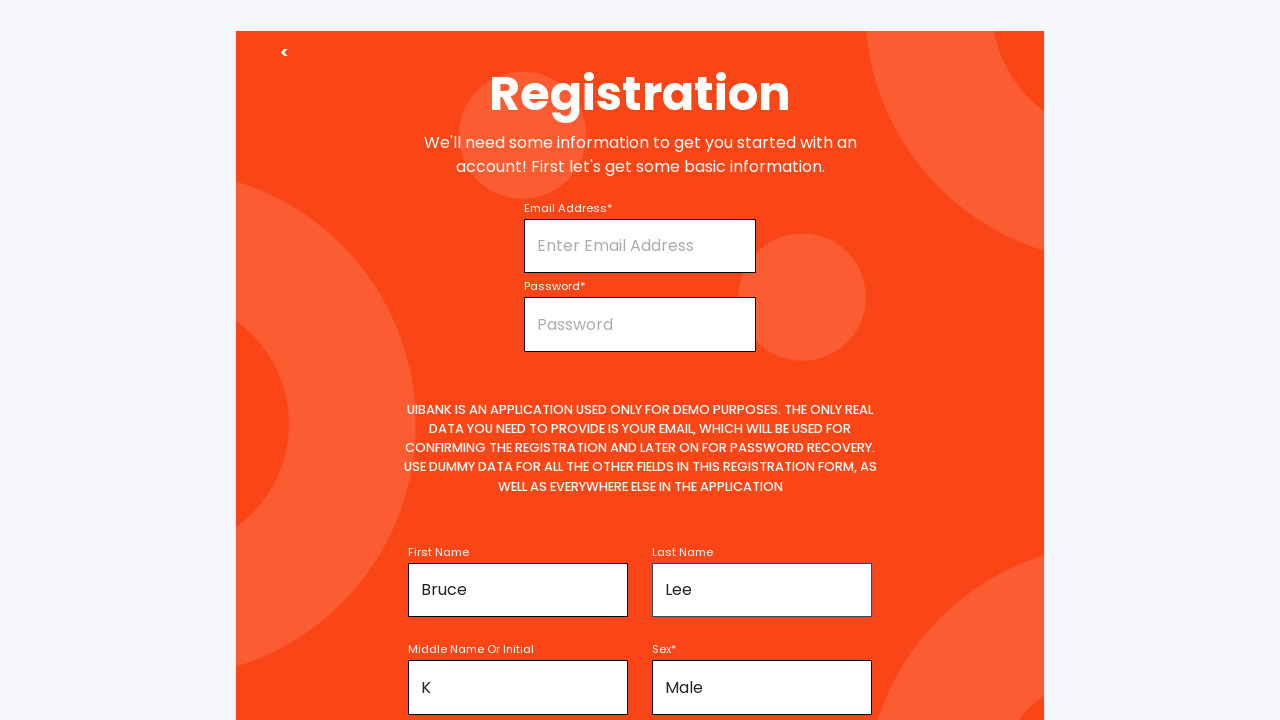

Filled email field with 'abc@outlook.com' on input#email
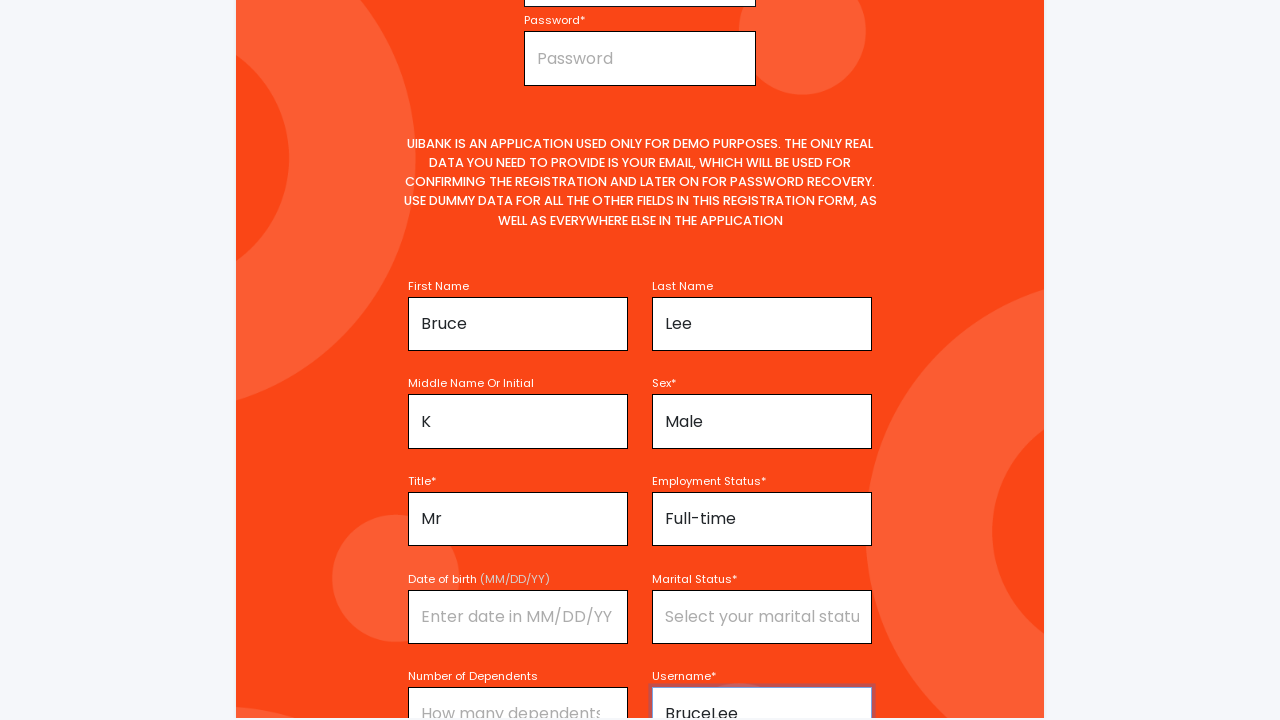

Filled password field with 'password' on input#password
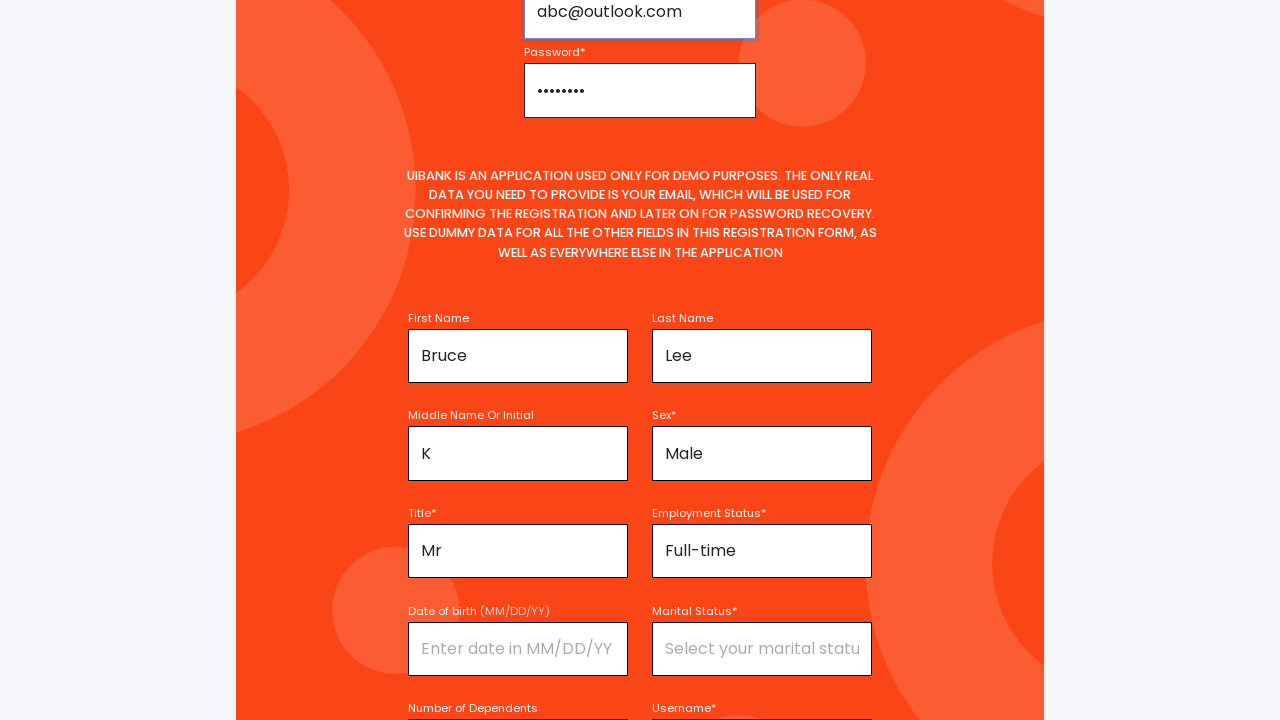

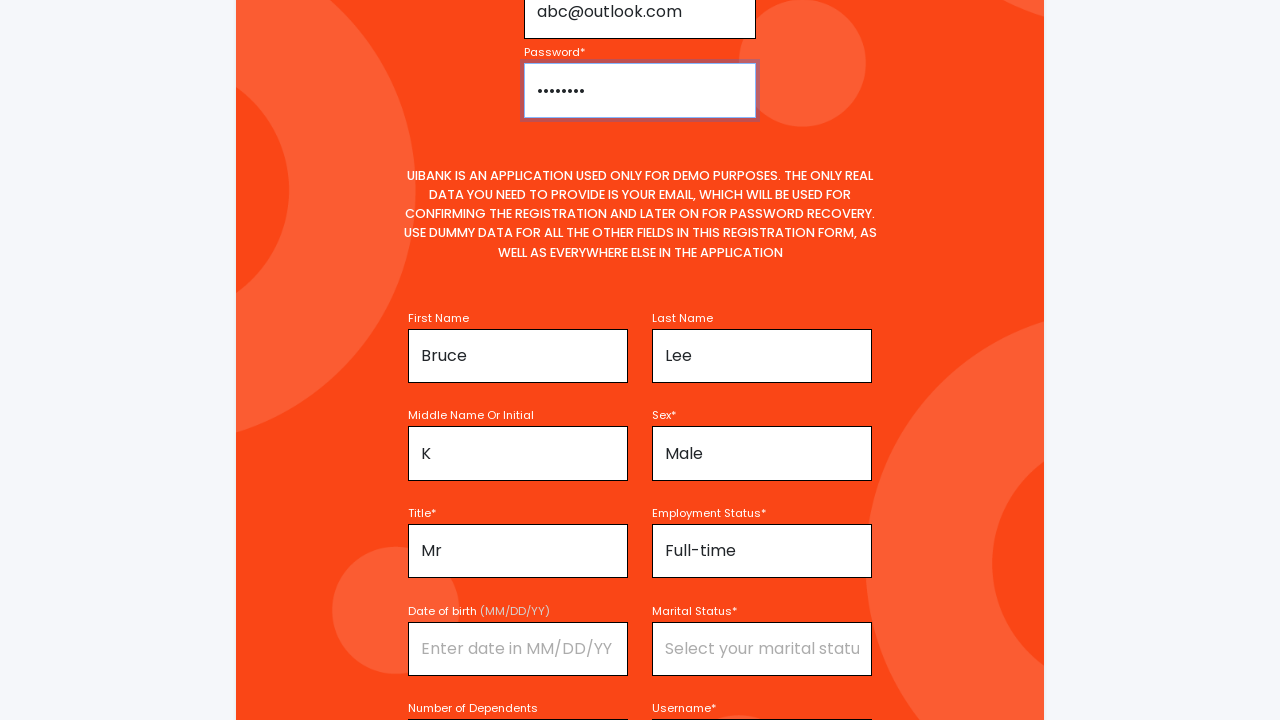